Navigates to the dynamic loading page and clicks on the first example link to test dynamic content loading

Starting URL: http://the-internet.herokuapp.com

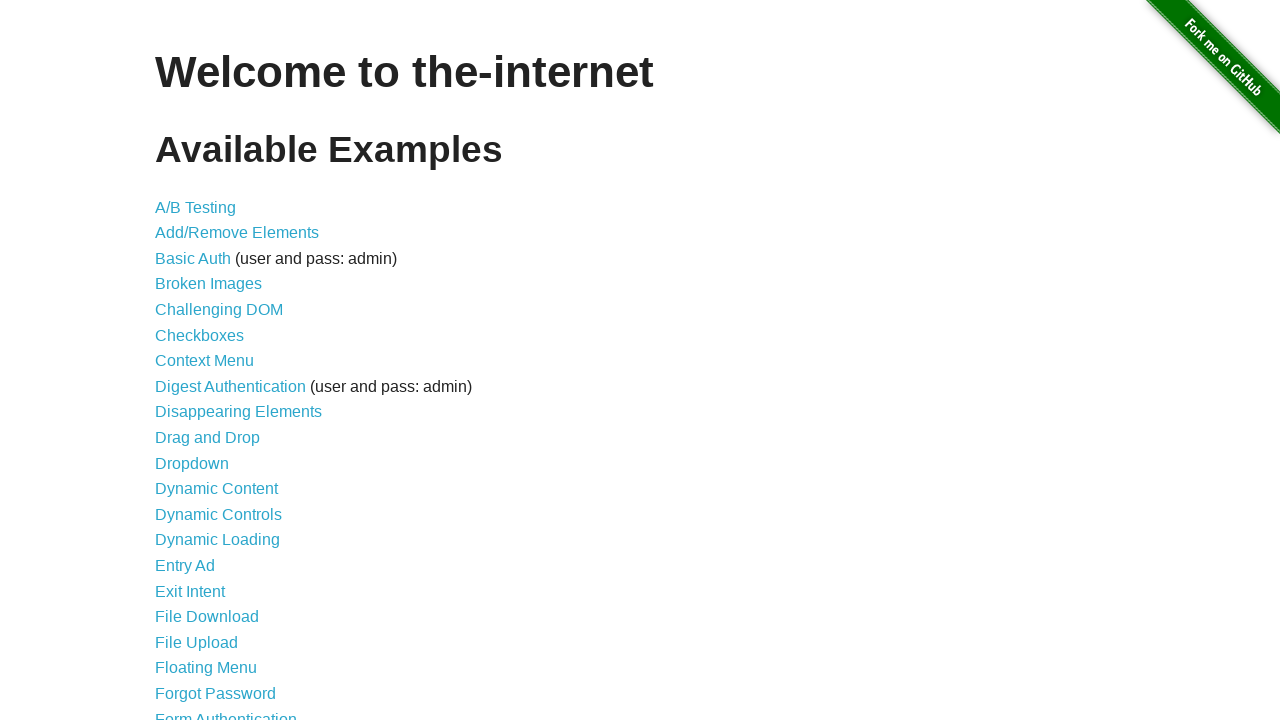

Navigated to dynamic loading page
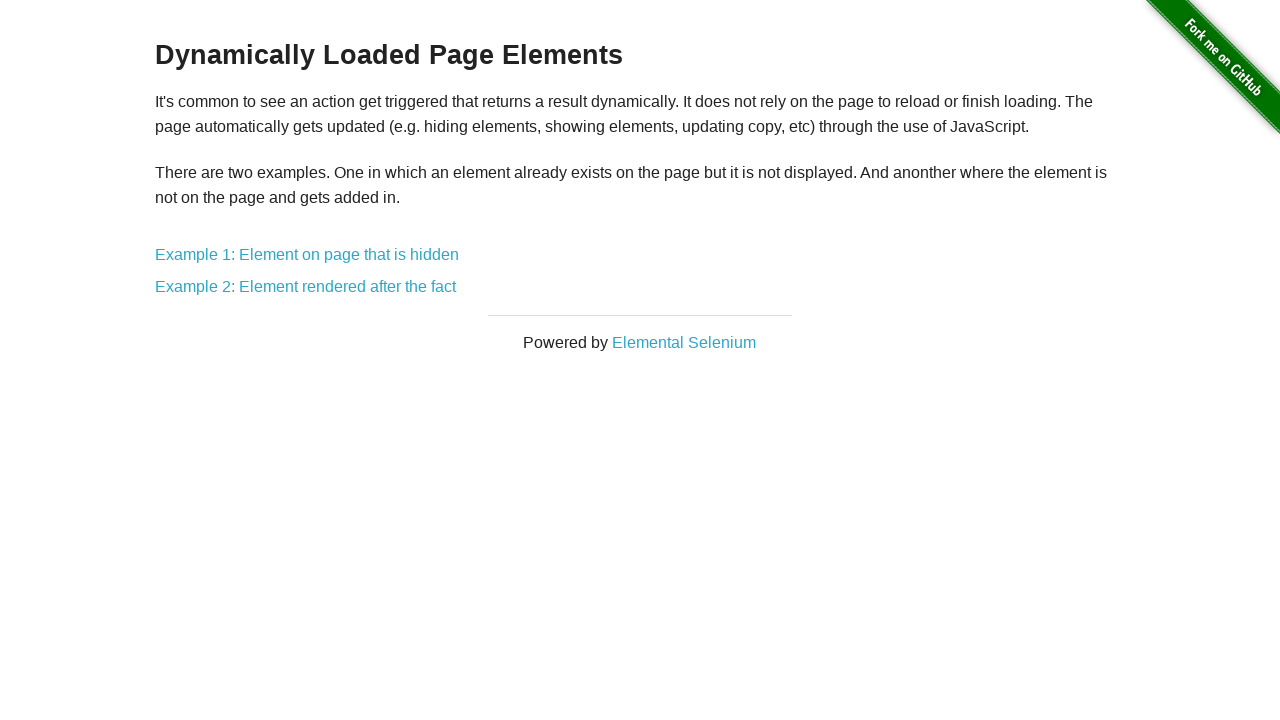

Clicked on the first example link at (307, 255) on xpath=//*[@id="content"]/div/a[1]
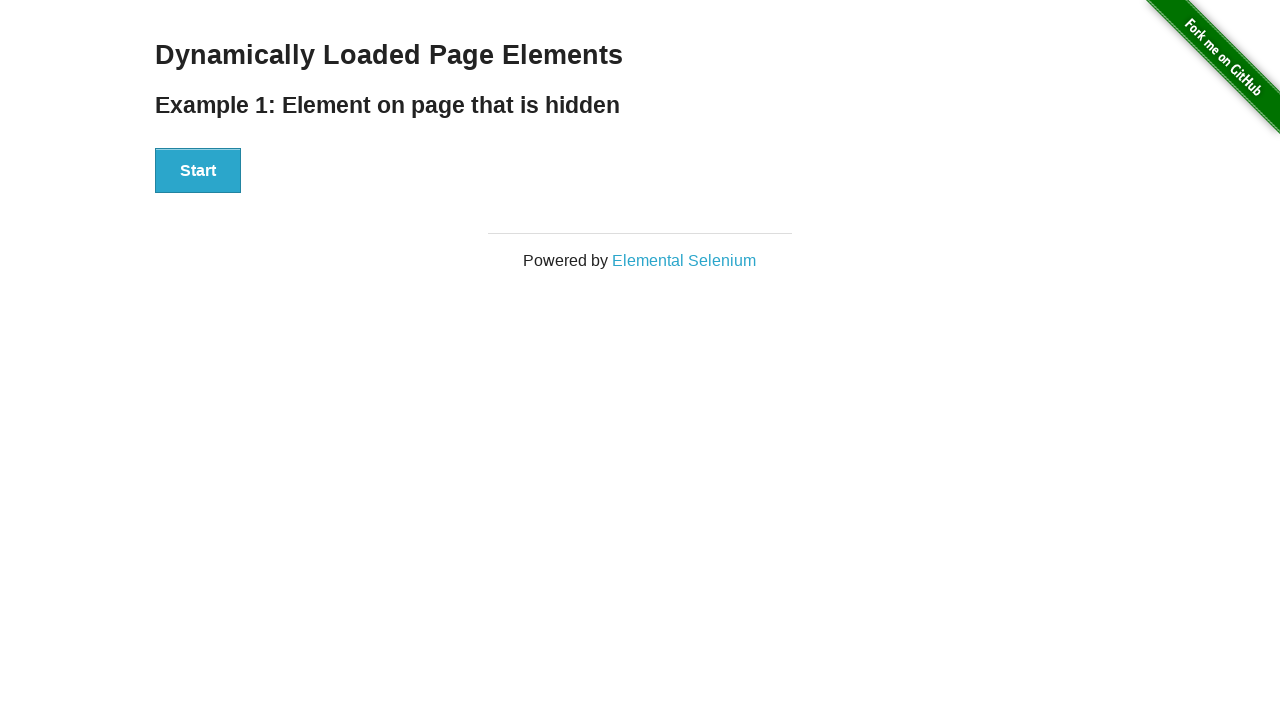

Waited for dynamic content to load
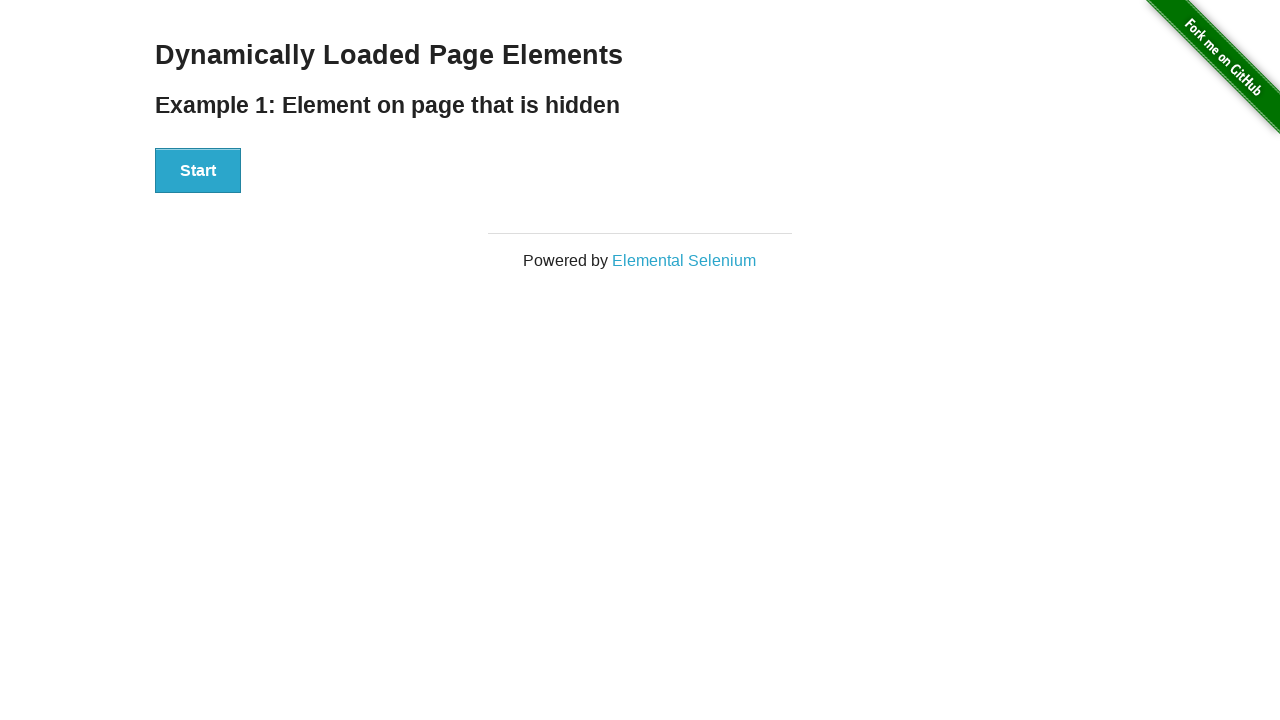

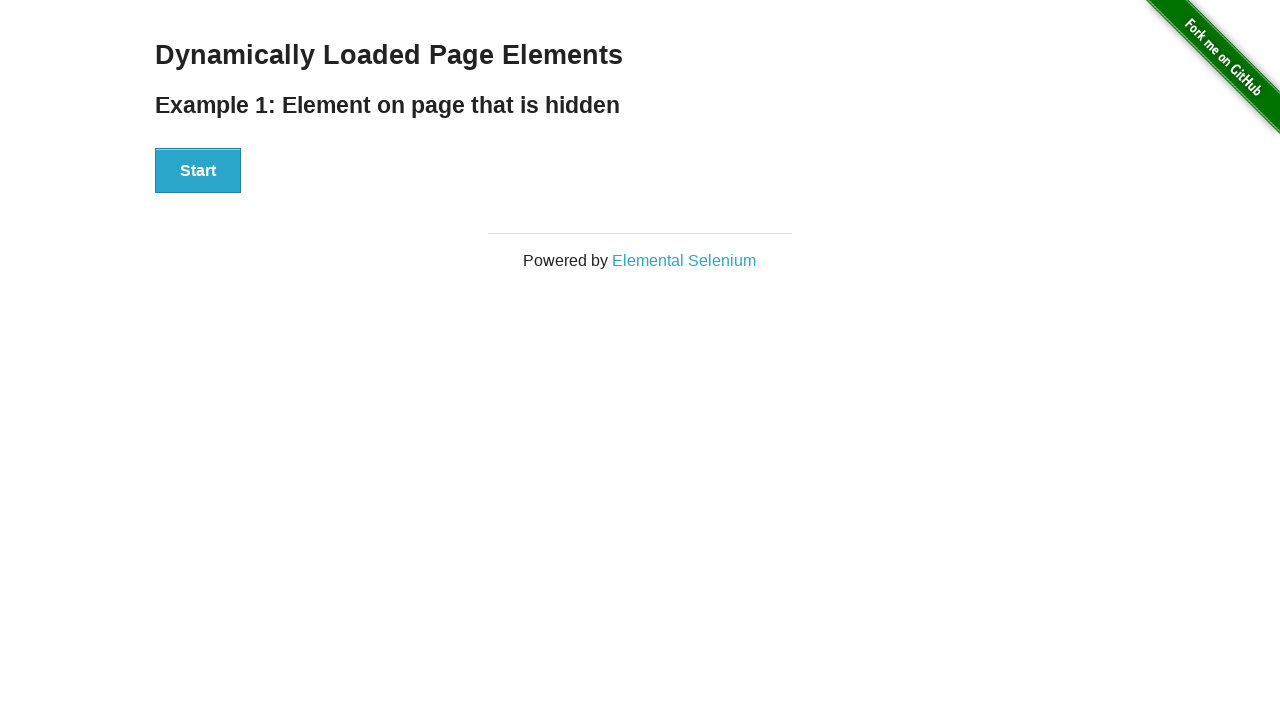